Tests the basic calculator with random numbers and different math operations (add, subtract, multiply, divide, concatenate) using parameterized test data

Starting URL: https://testsheepnz.github.io/BasicCalculator

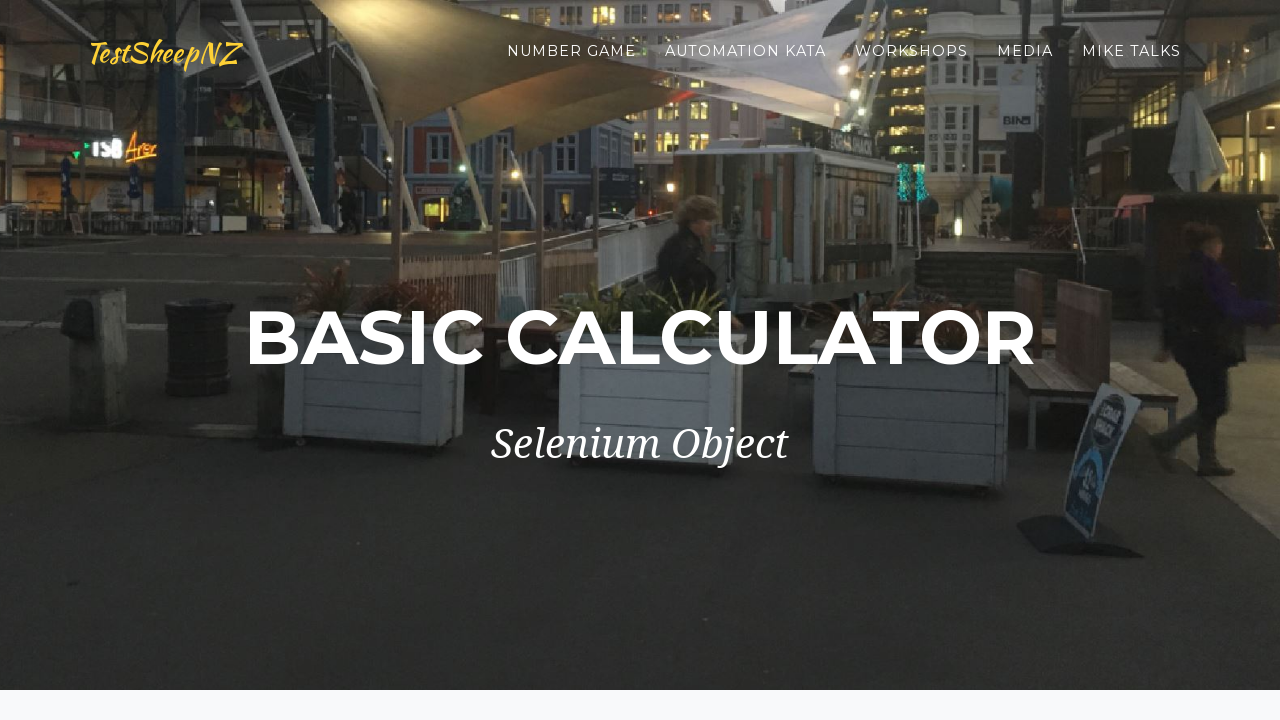

Selected build version on #selectBuild
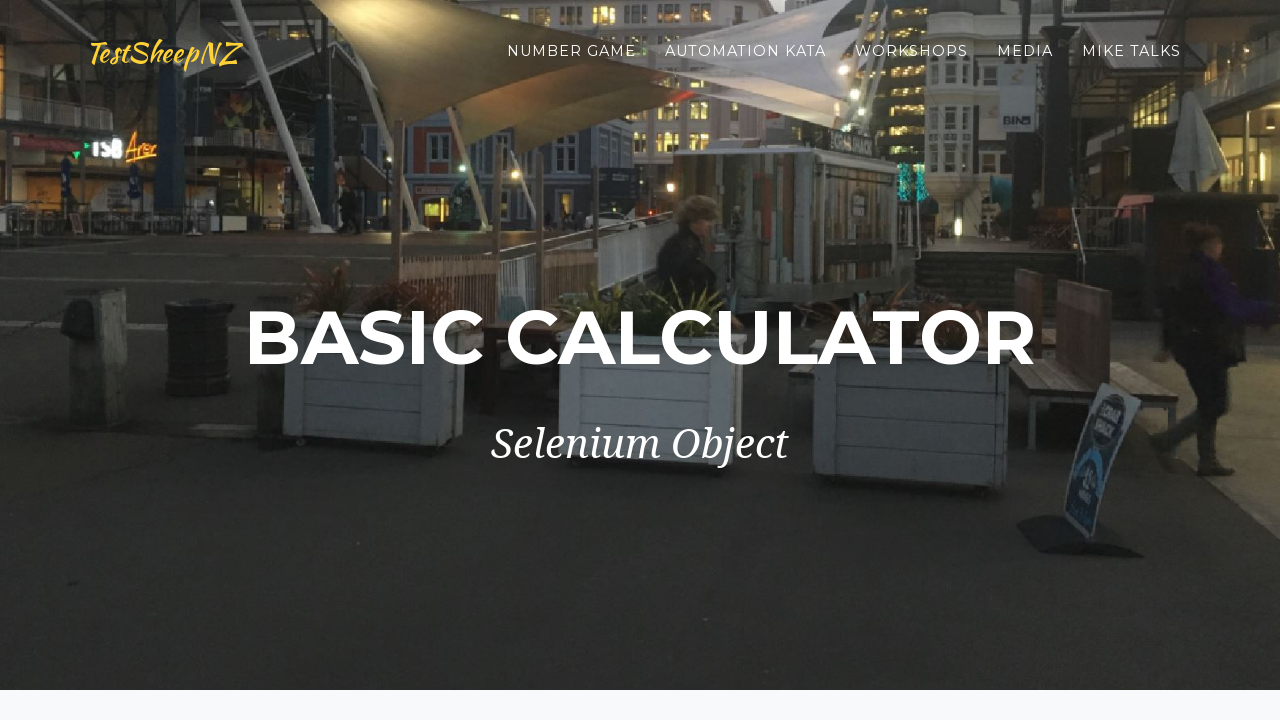

Filled first number field with value 7 on #number1Field
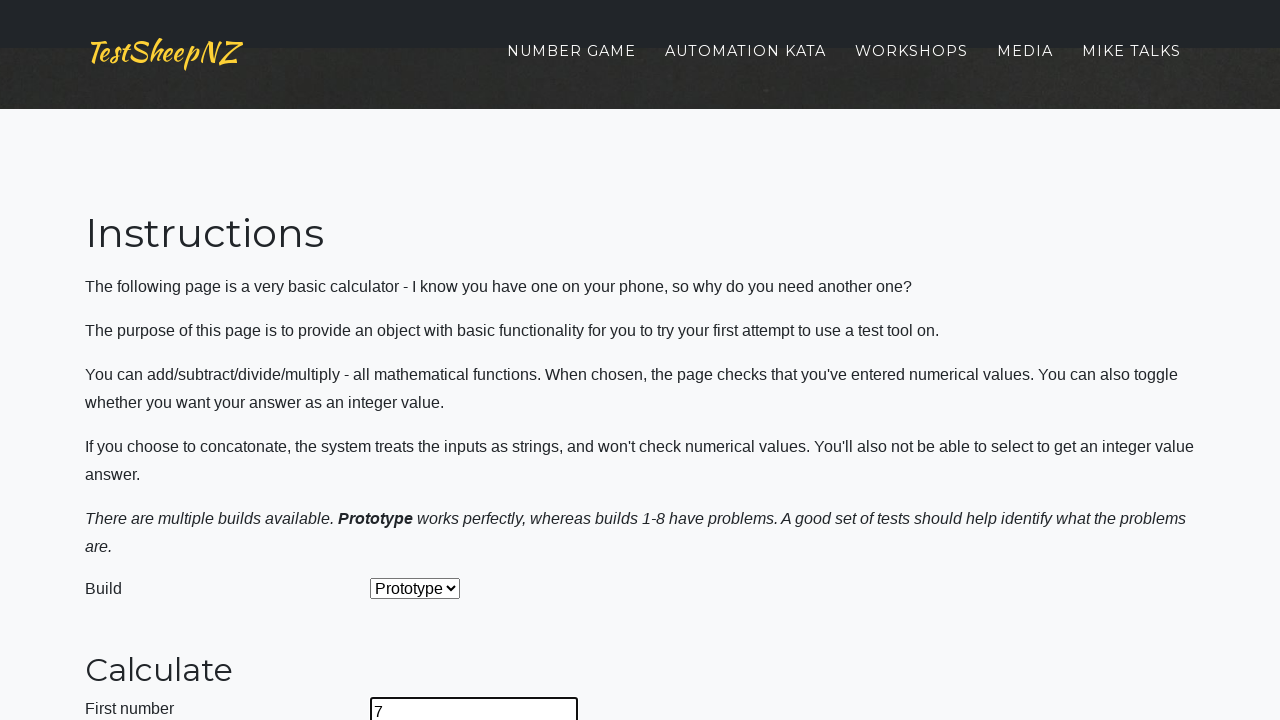

Filled second number field with value 3 on #number2Field
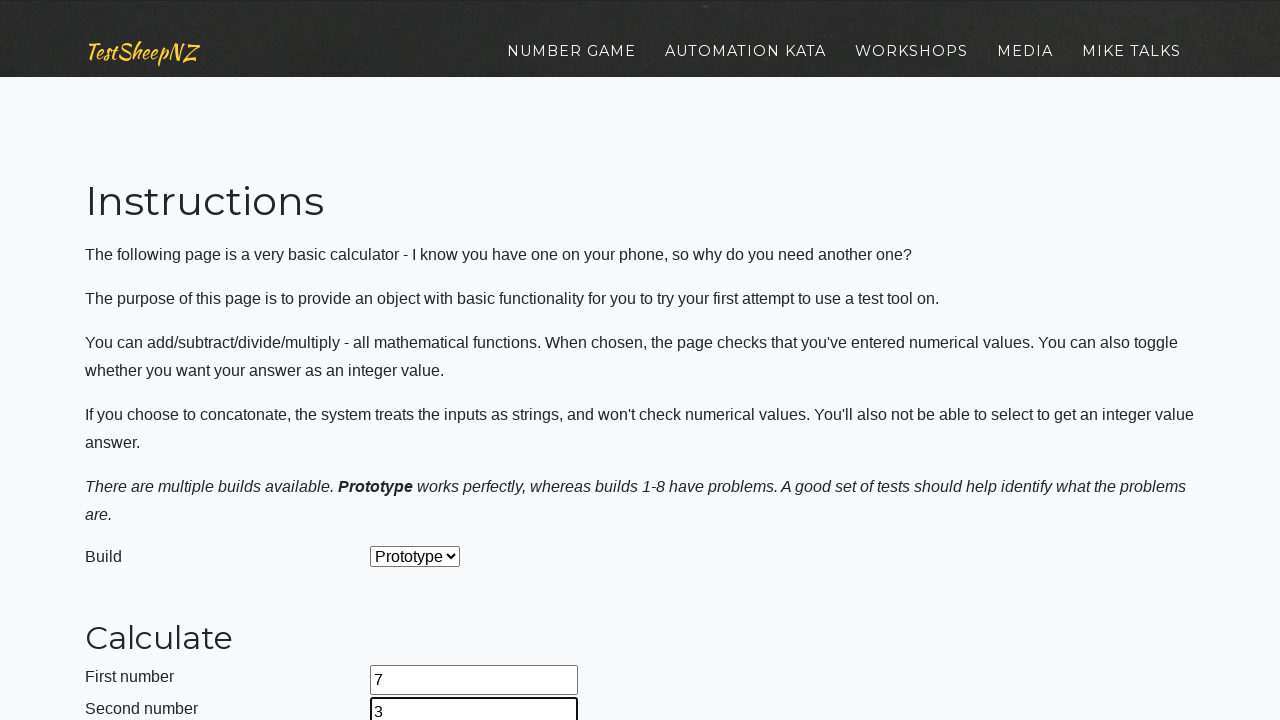

Selected addition operation on #selectOperationDropdown
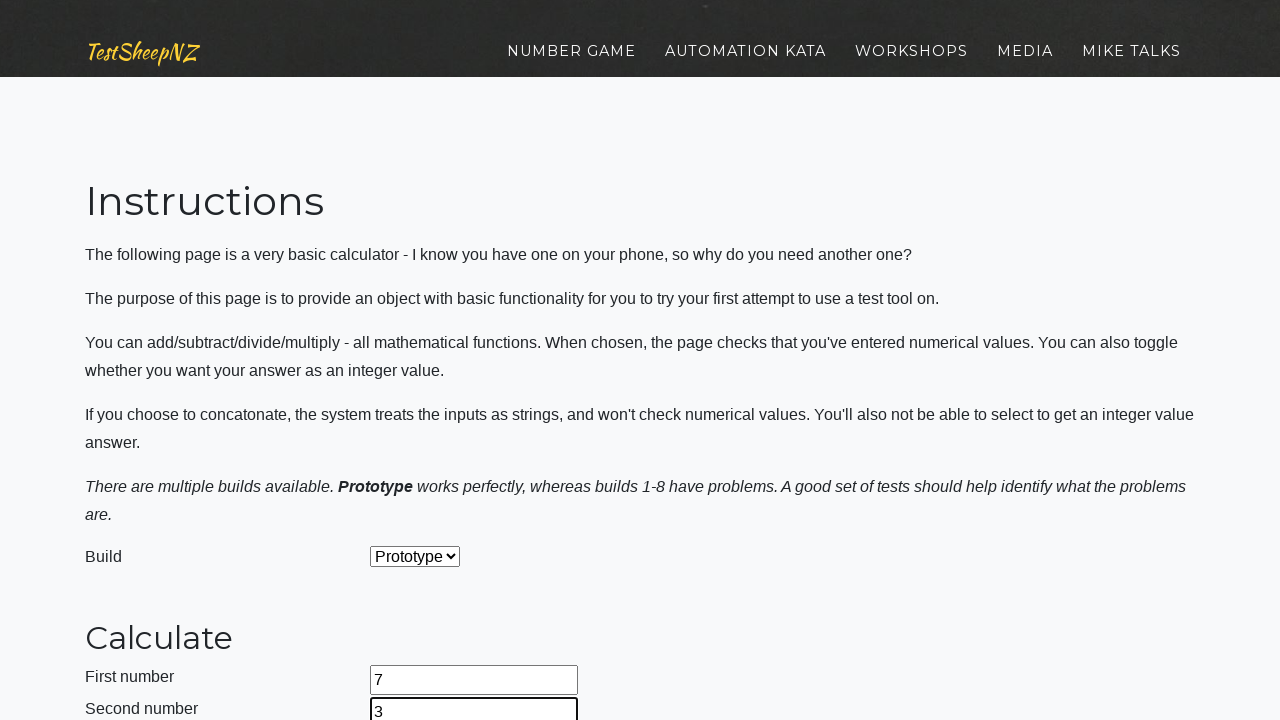

Clicked calculate button at (422, 361) on #calculateButton
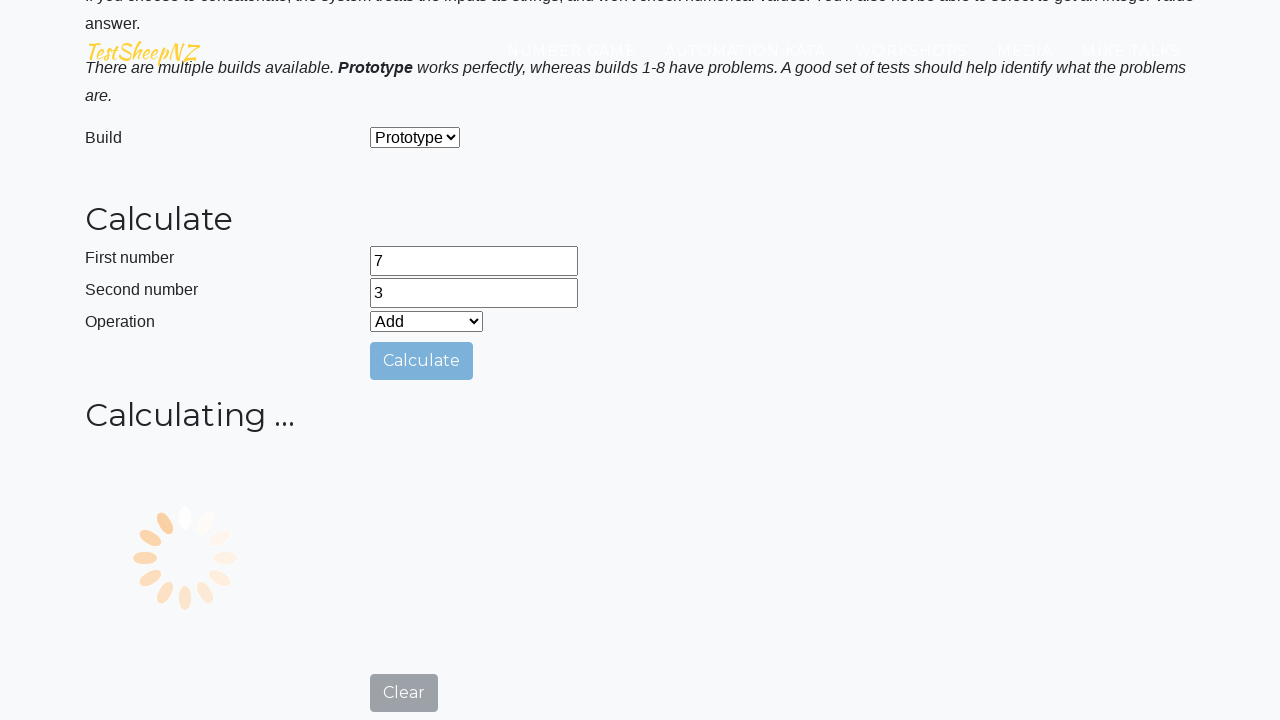

Result field loaded with answer
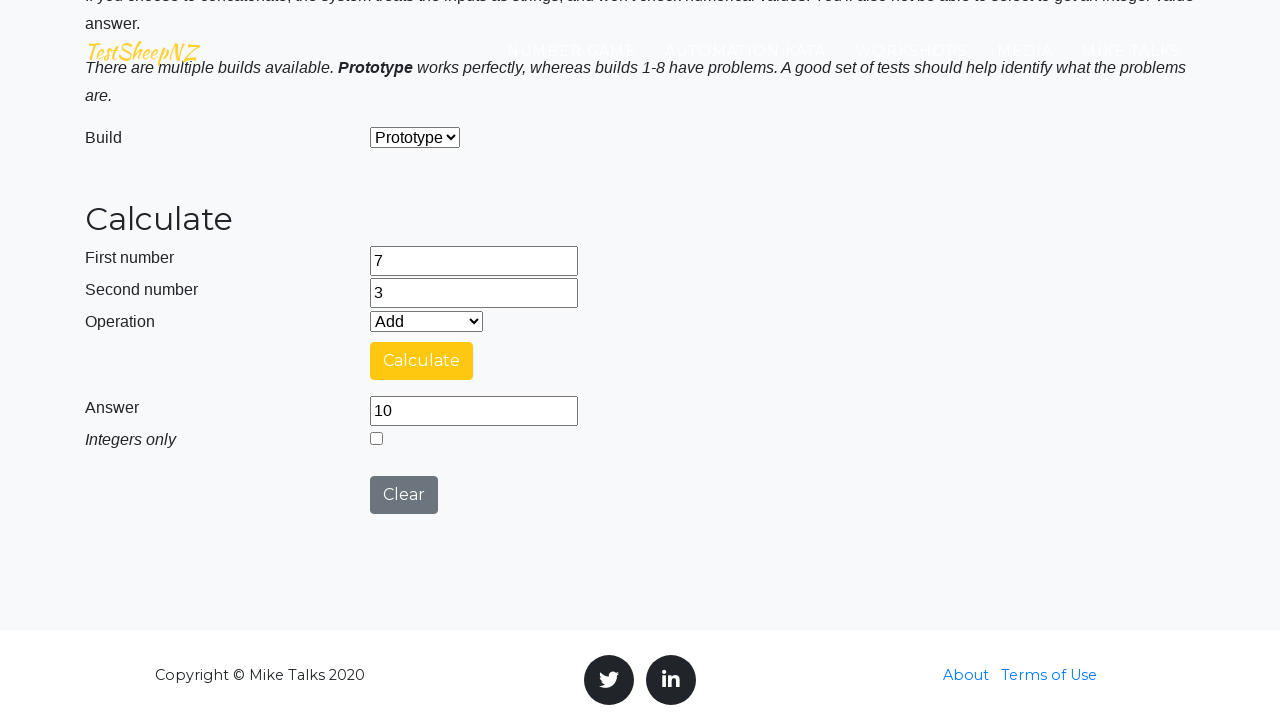

Clicked clear button to reset calculator at (404, 495) on #clearButton
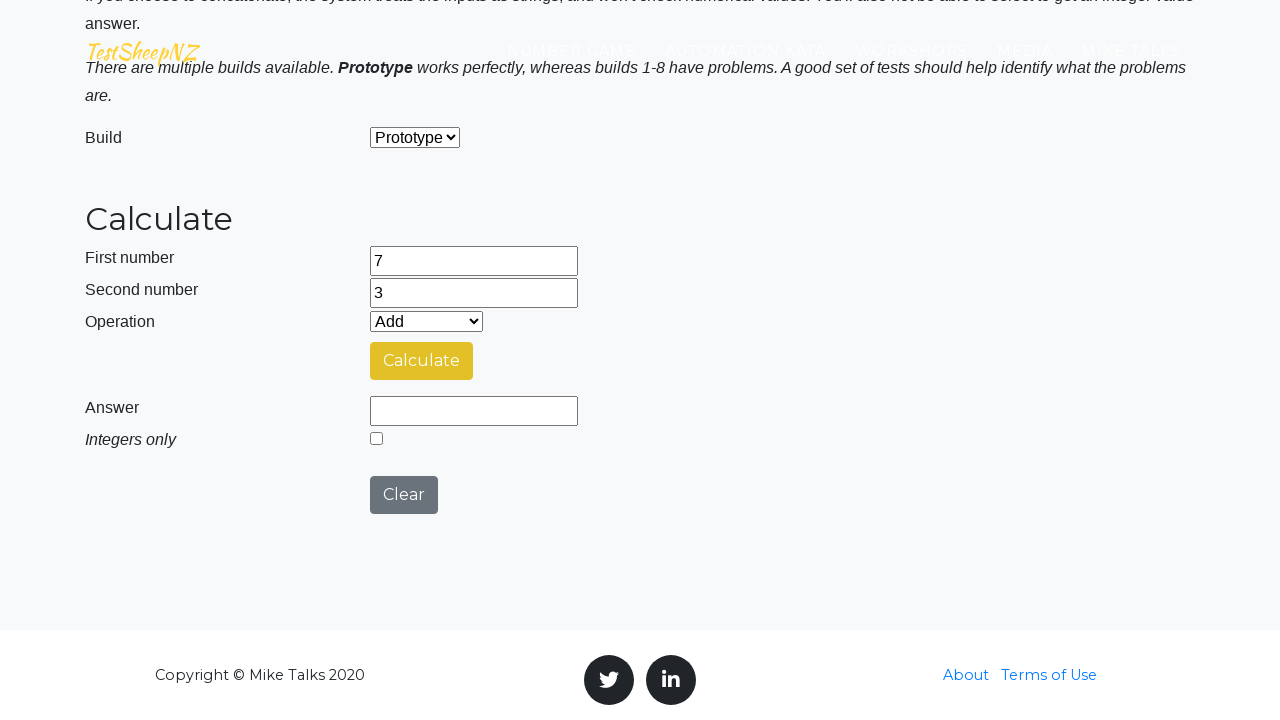

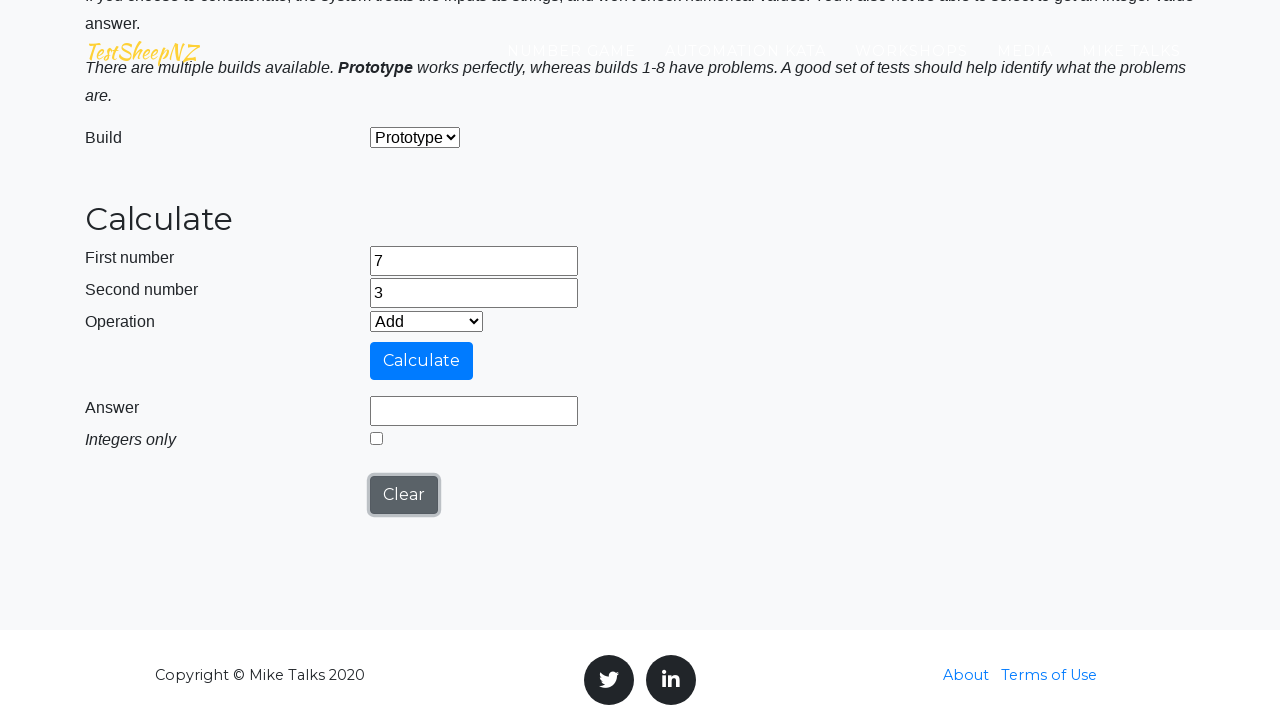